Tests checkbox functionality by clicking a checkbox to select it, verifying it's selected, then clicking again to deselect and verifying it's deselected

Starting URL: https://rahulshettyacademy.com/AutomationPractice/

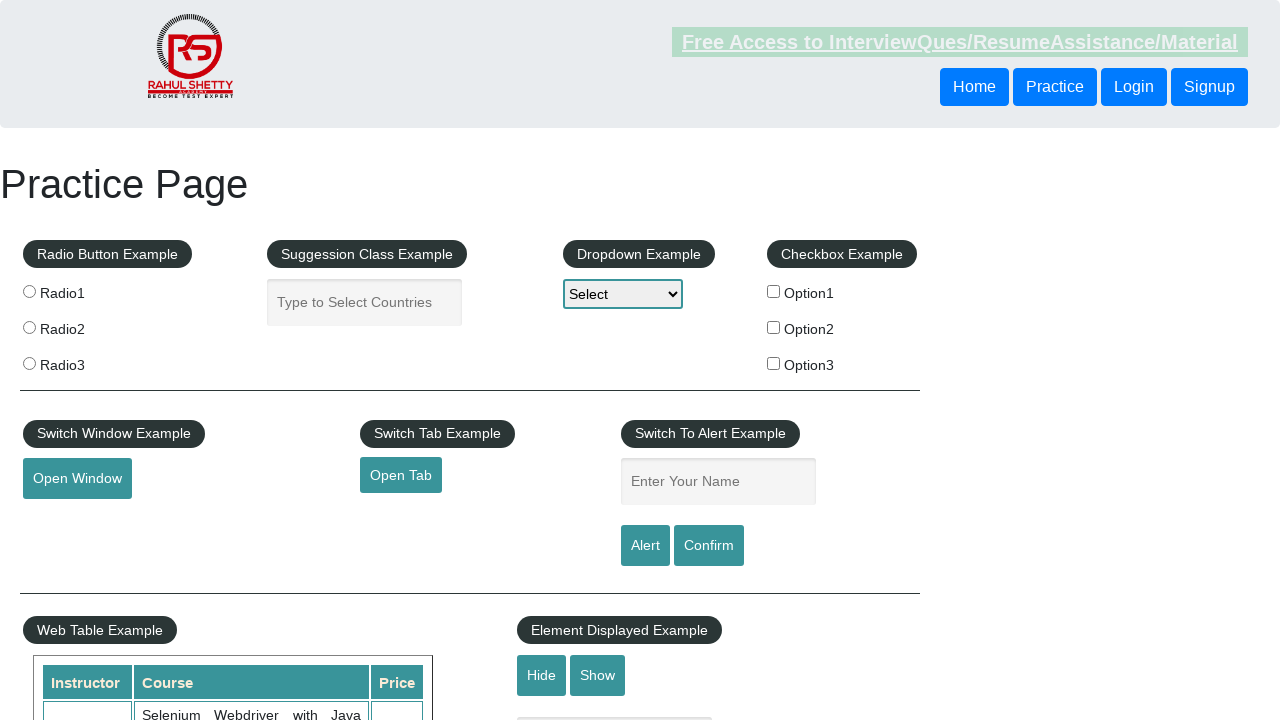

Clicked checkbox #checkBoxOption1 to select it at (774, 291) on #checkBoxOption1
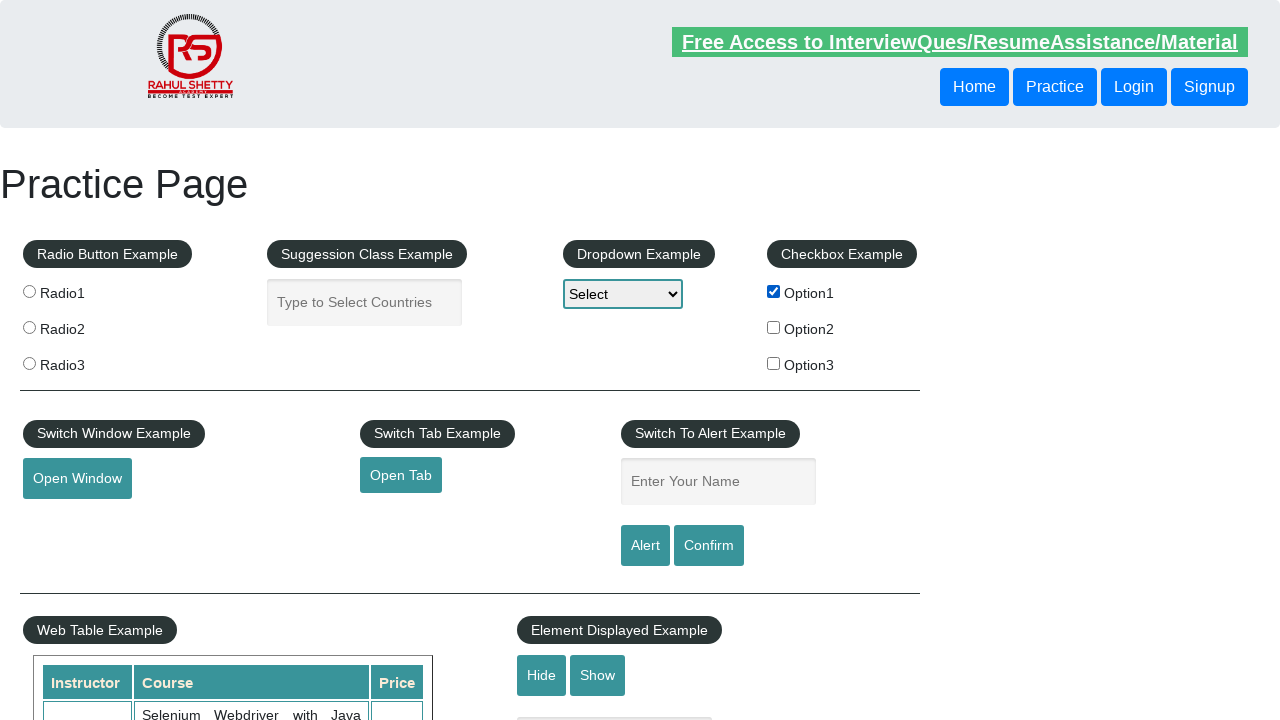

Verified checkbox #checkBoxOption1 is selected
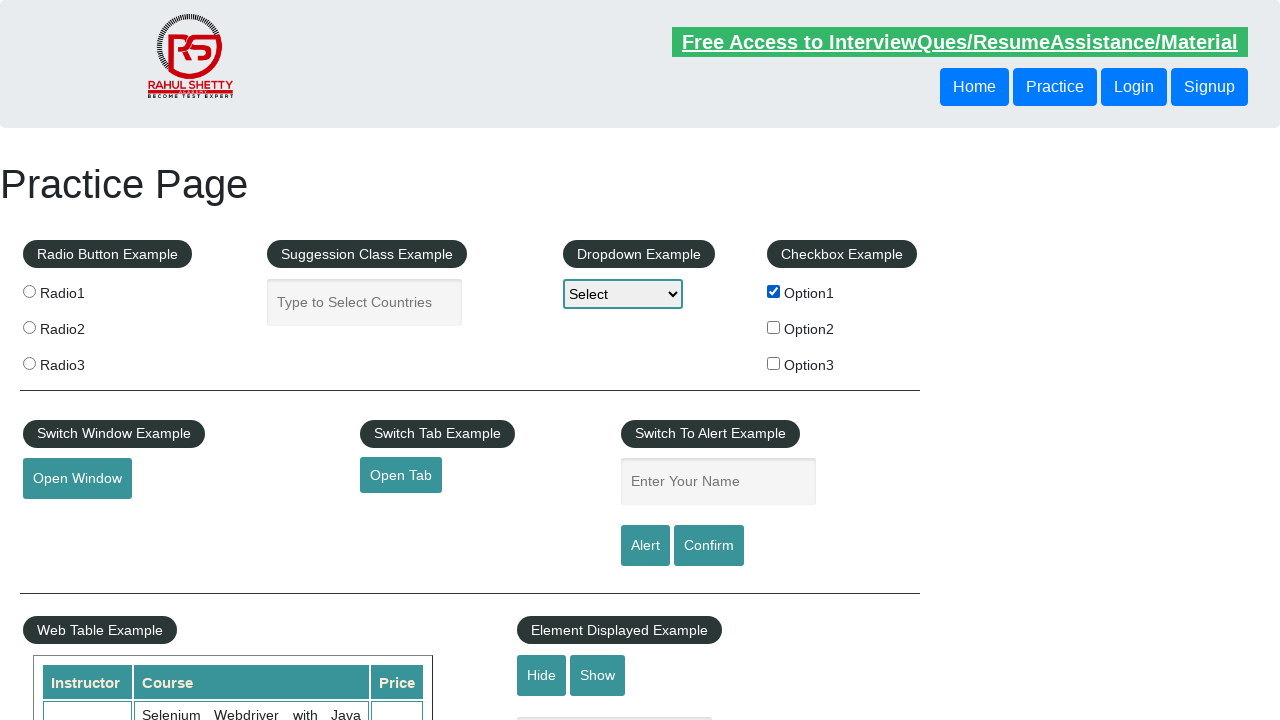

Clicked checkbox #checkBoxOption1 again to deselect it at (774, 291) on #checkBoxOption1
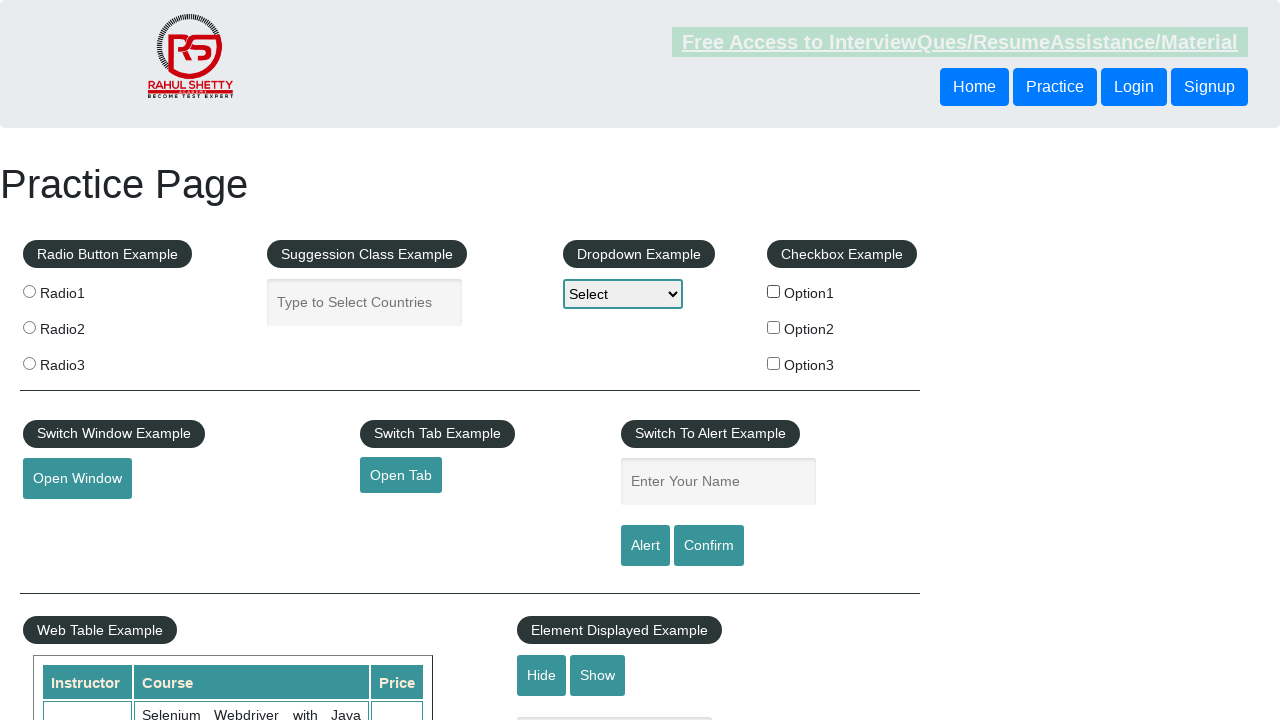

Verified checkbox #checkBoxOption1 is deselected
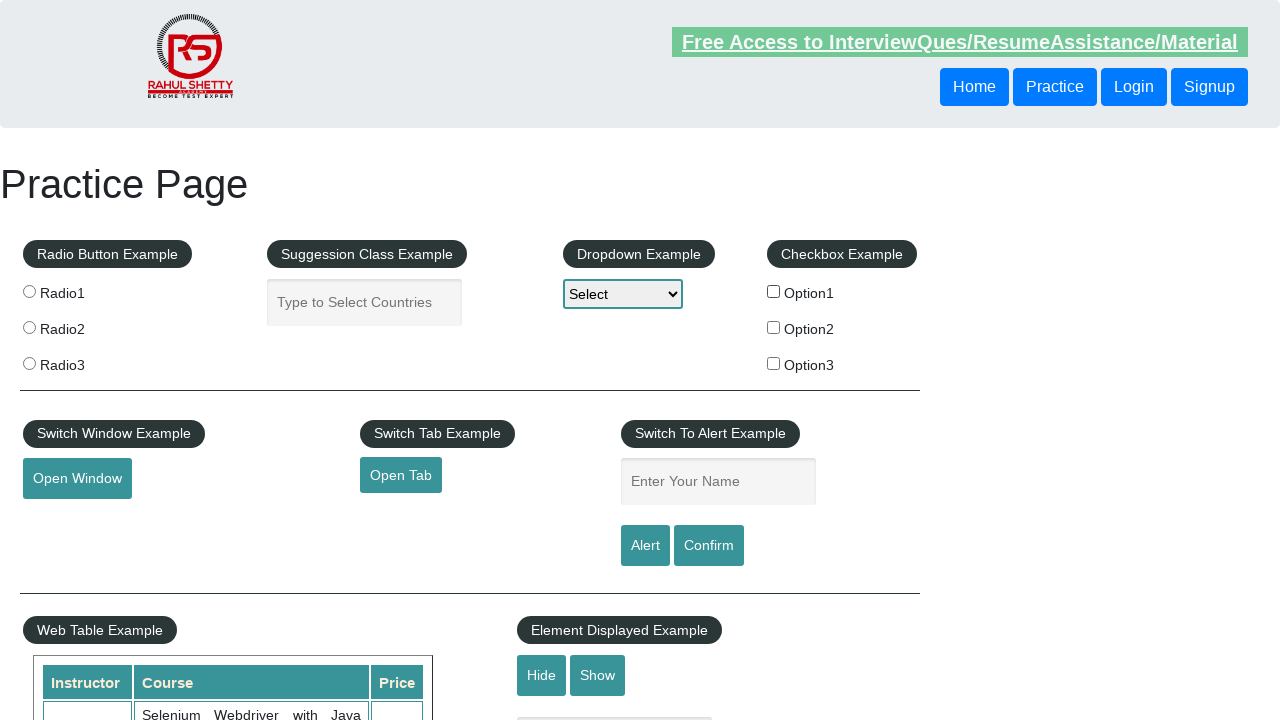

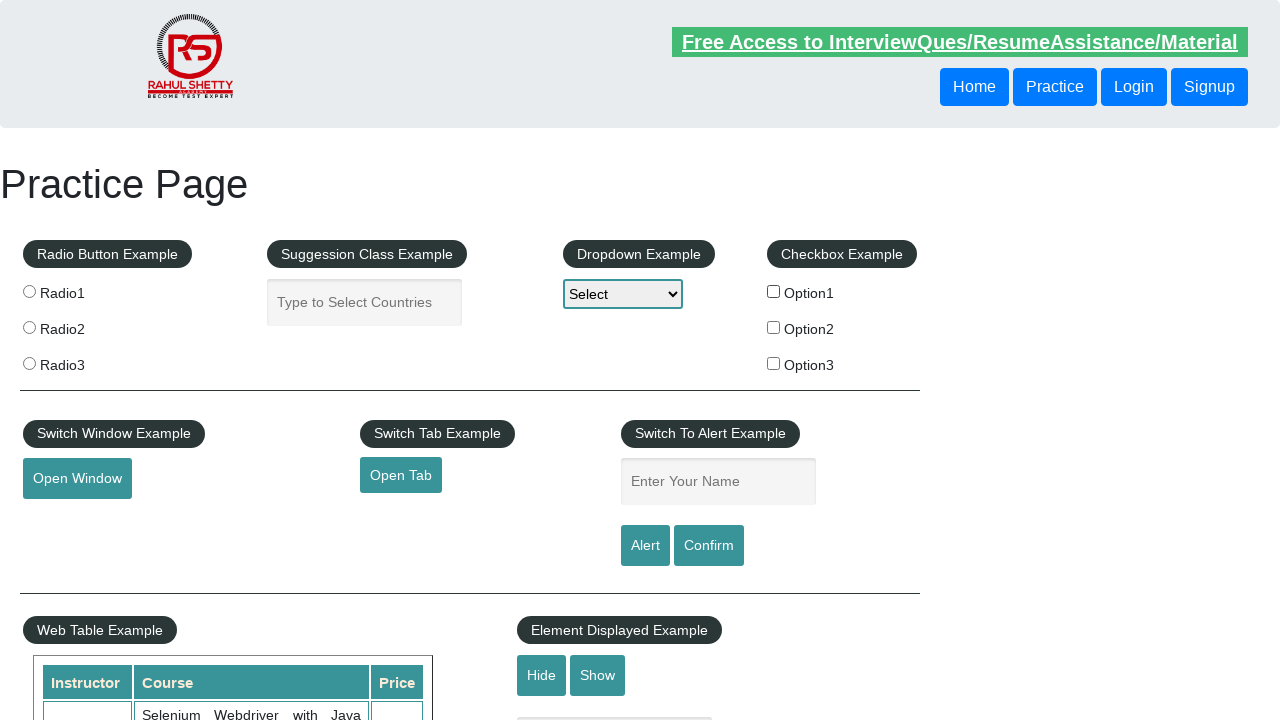